Navigates to Tommy Hilfiger website and scrolls down the page by a specified number of pixels to test page scrolling functionality.

Starting URL: https://tommyhilfiger.nnnow.com/

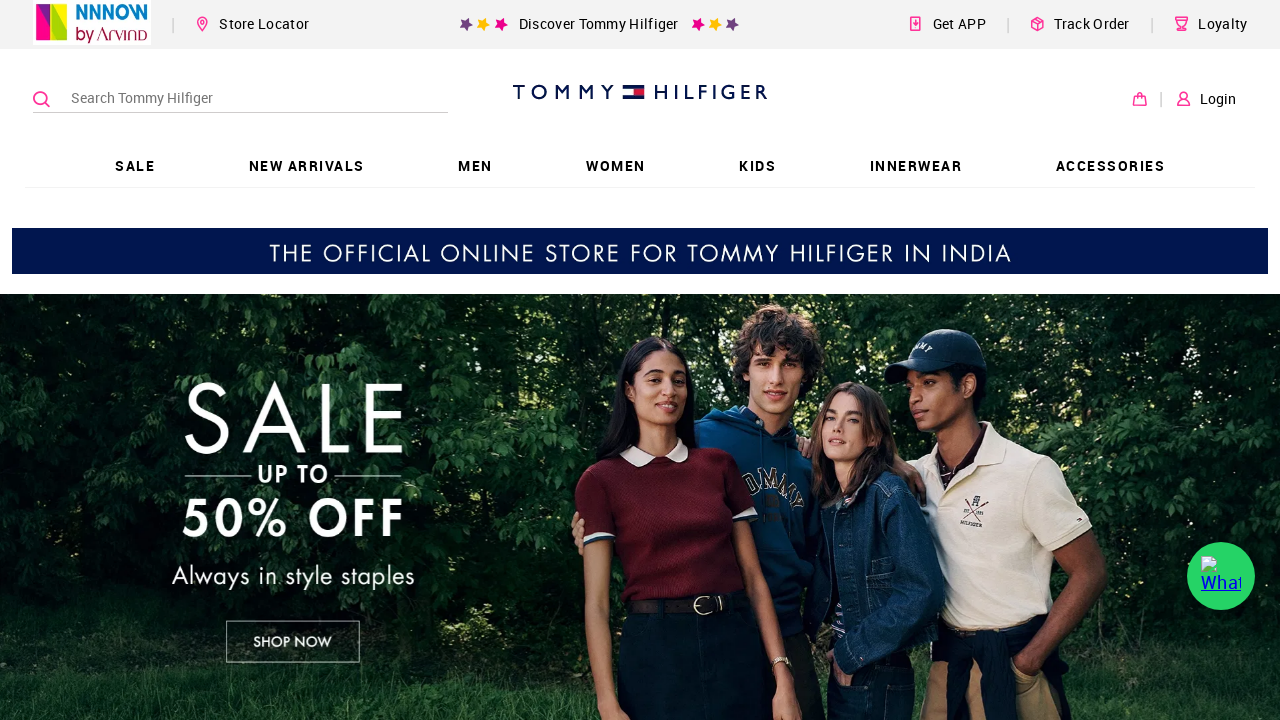

Waited for page to reach domcontentloaded state on Tommy Hilfiger website
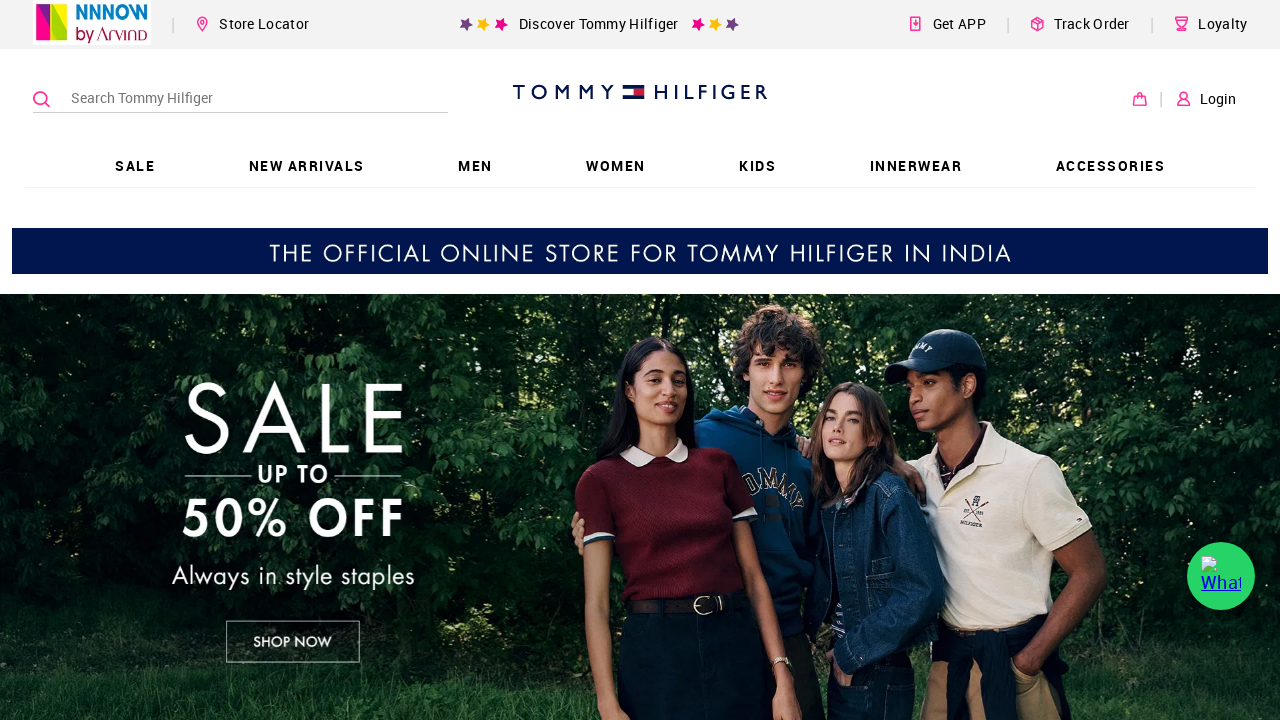

Scrolled down the page by 750 pixels
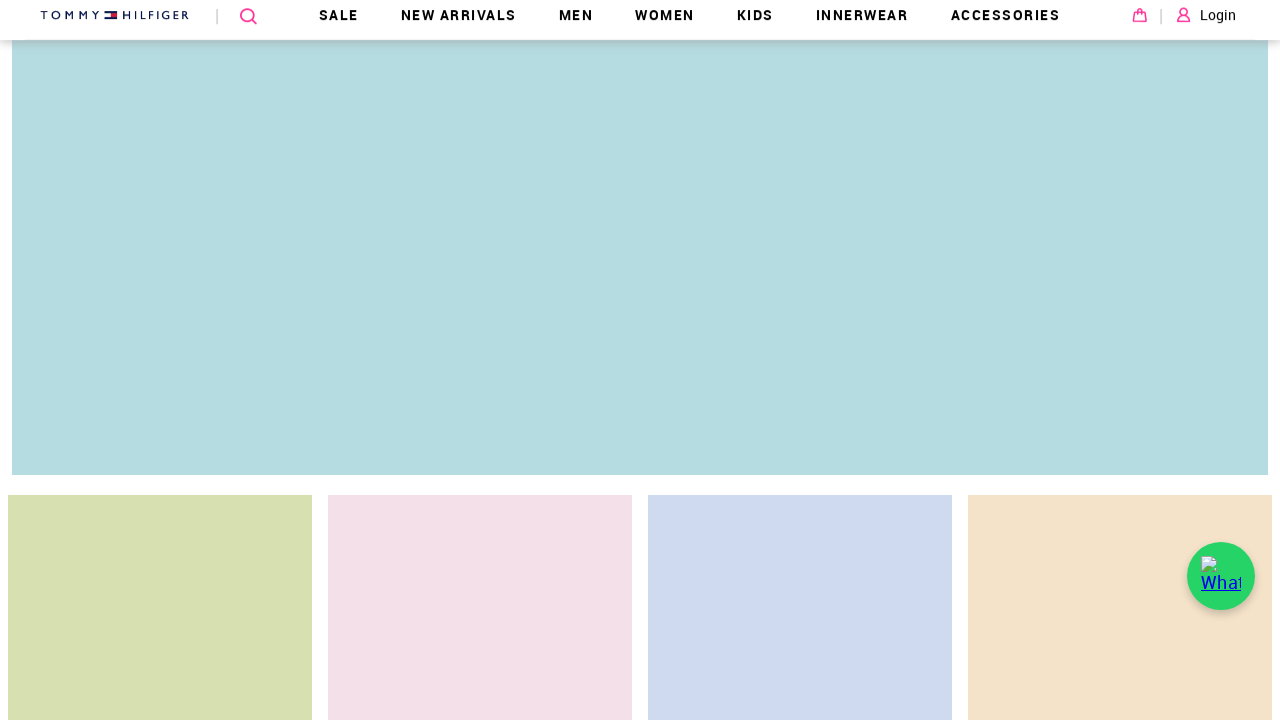

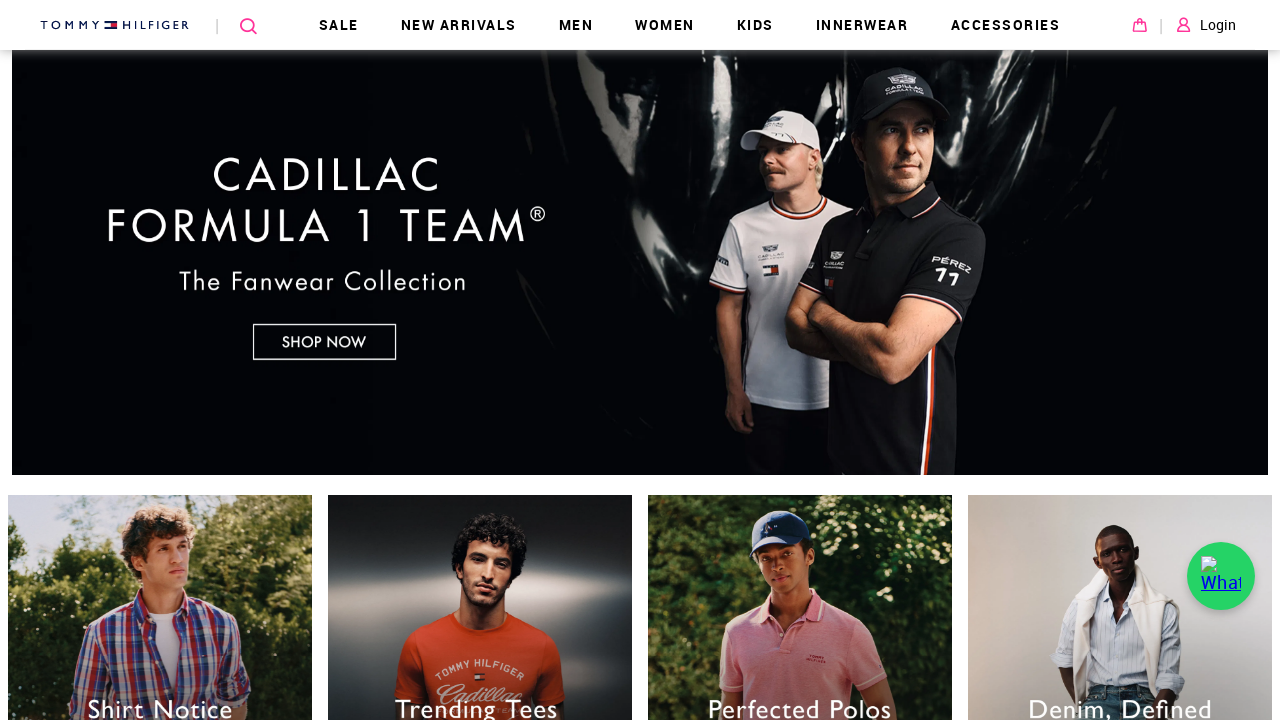